Tests the add/remove elements functionality by clicking the "Add Element" button, verifying the Delete button appears, clicking Delete, and verifying the page heading remains visible.

Starting URL: https://the-internet.herokuapp.com/add_remove_elements/

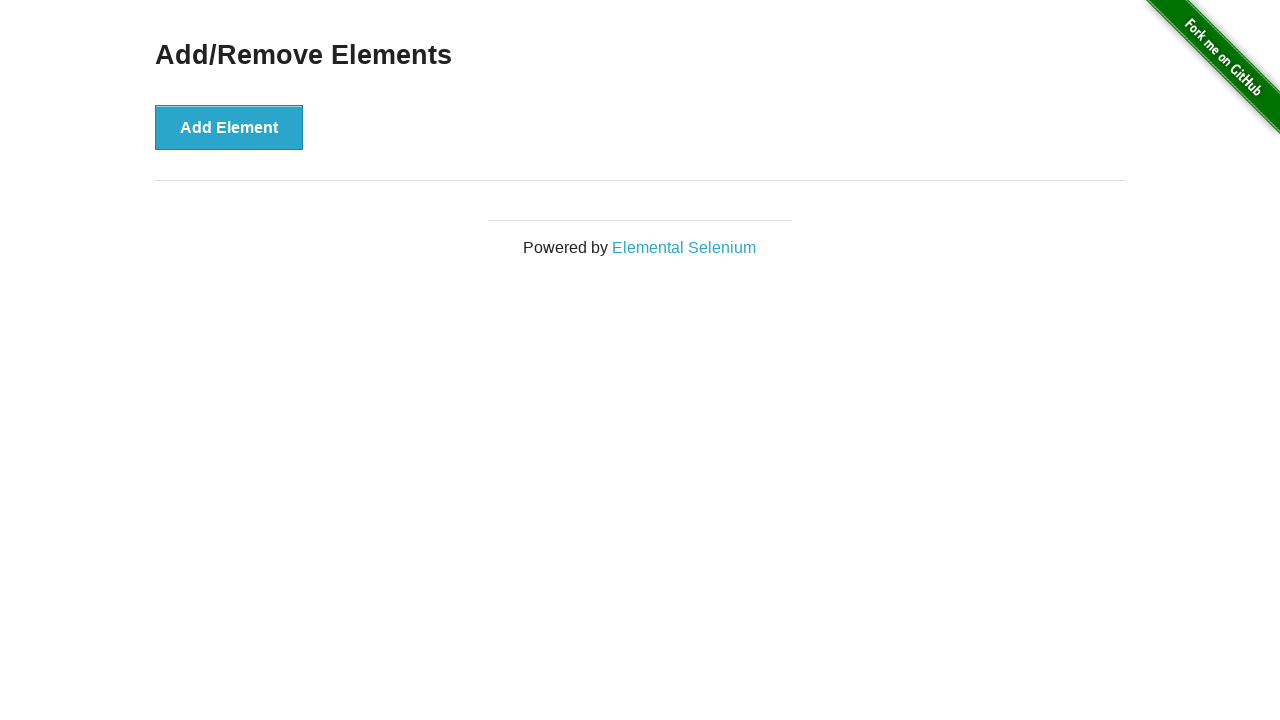

Clicked 'Add Element' button at (229, 127) on xpath=//*[text()='Add Element']
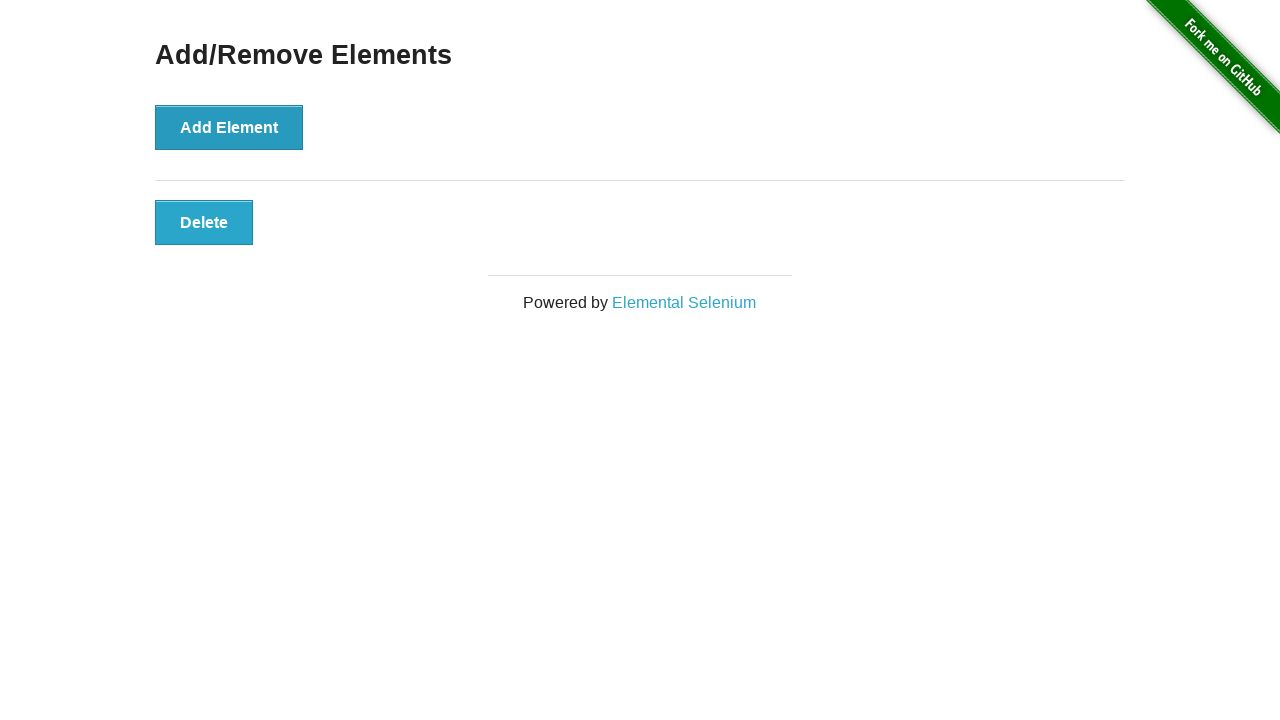

Delete button appeared after clicking Add Element
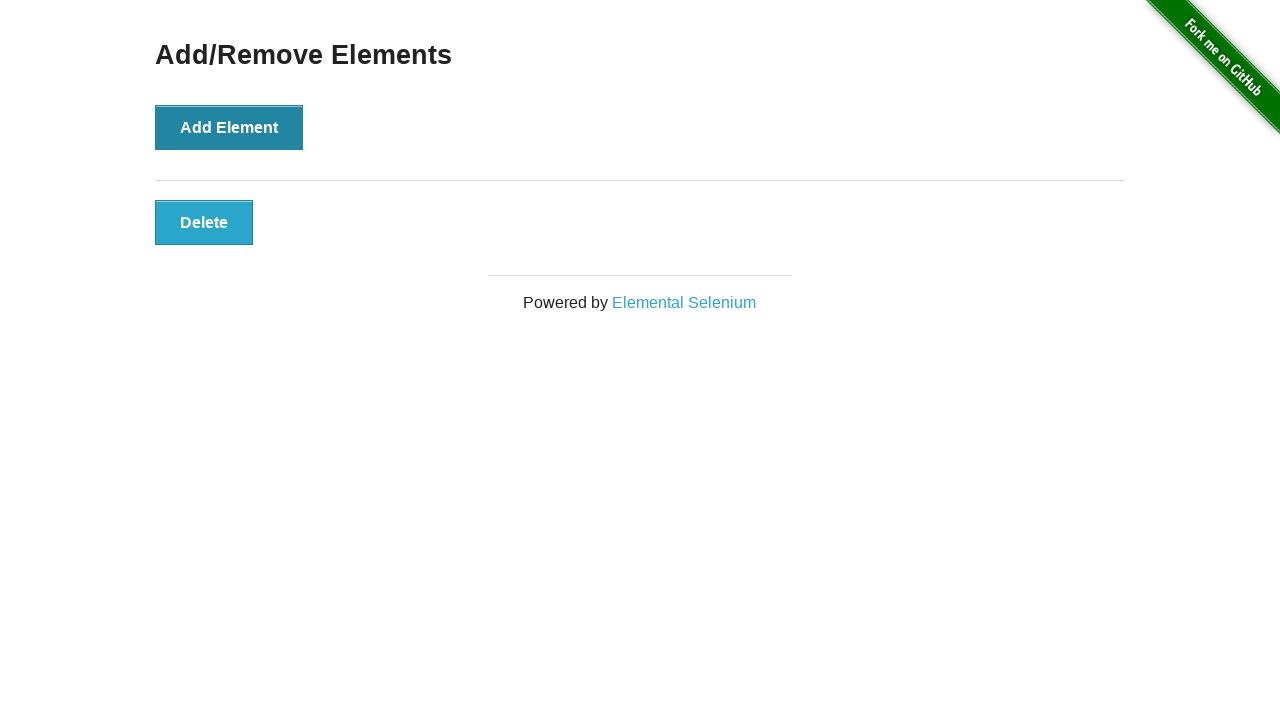

Clicked Delete button at (204, 222) on .added-manually
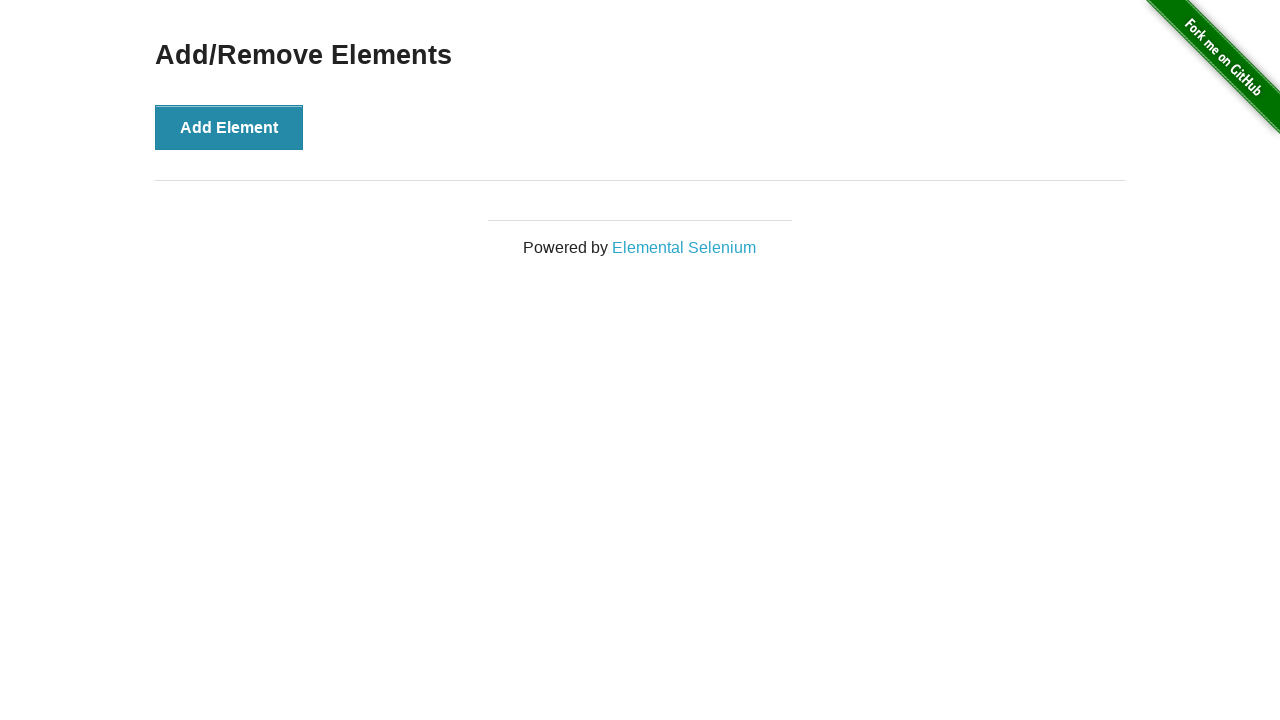

Page heading 'Add/Remove Elements' remains visible after deletion
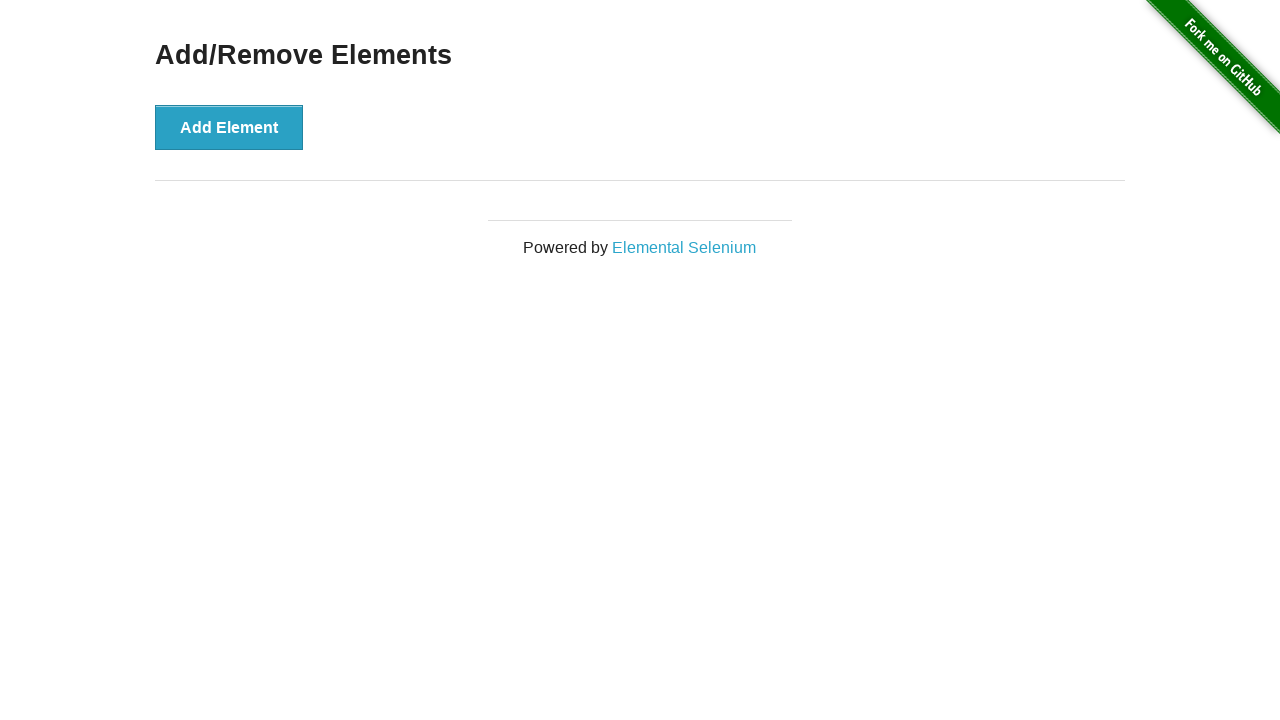

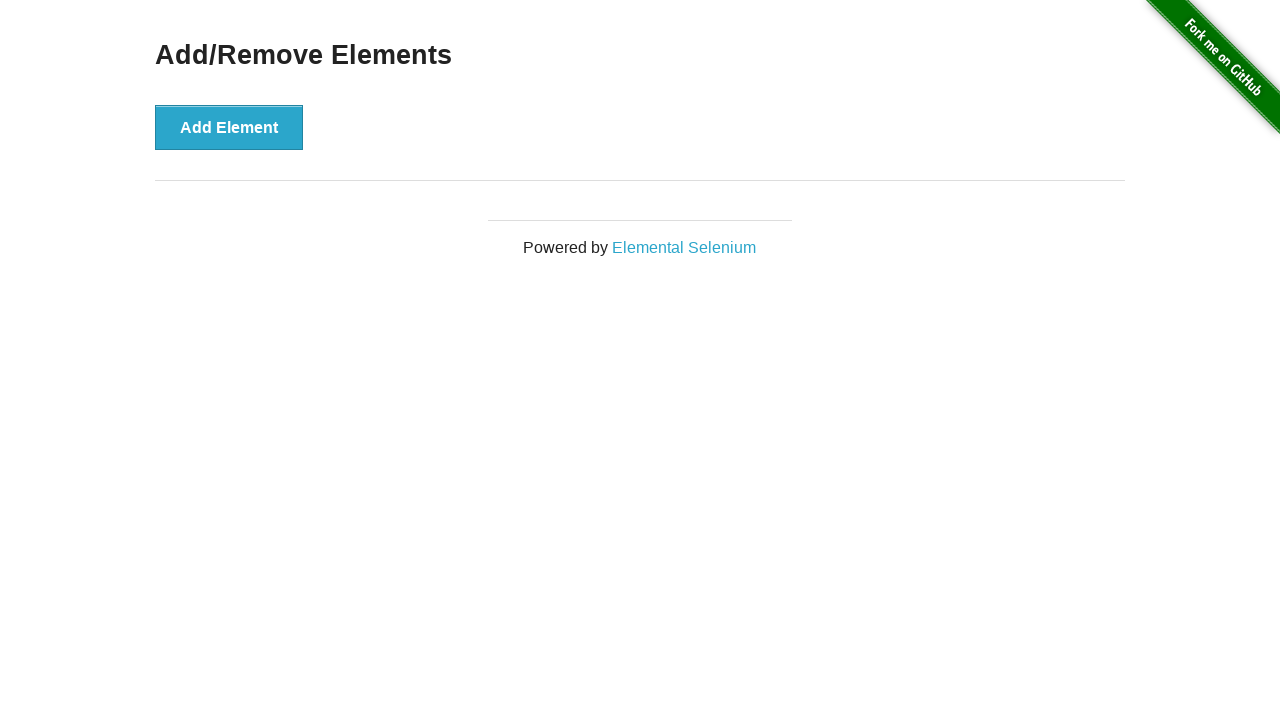